Tests checkbox functionality on a practice page by finding all car-related checkboxes and clicking each one that is visible

Starting URL: https://www.letskodeit.com/practice

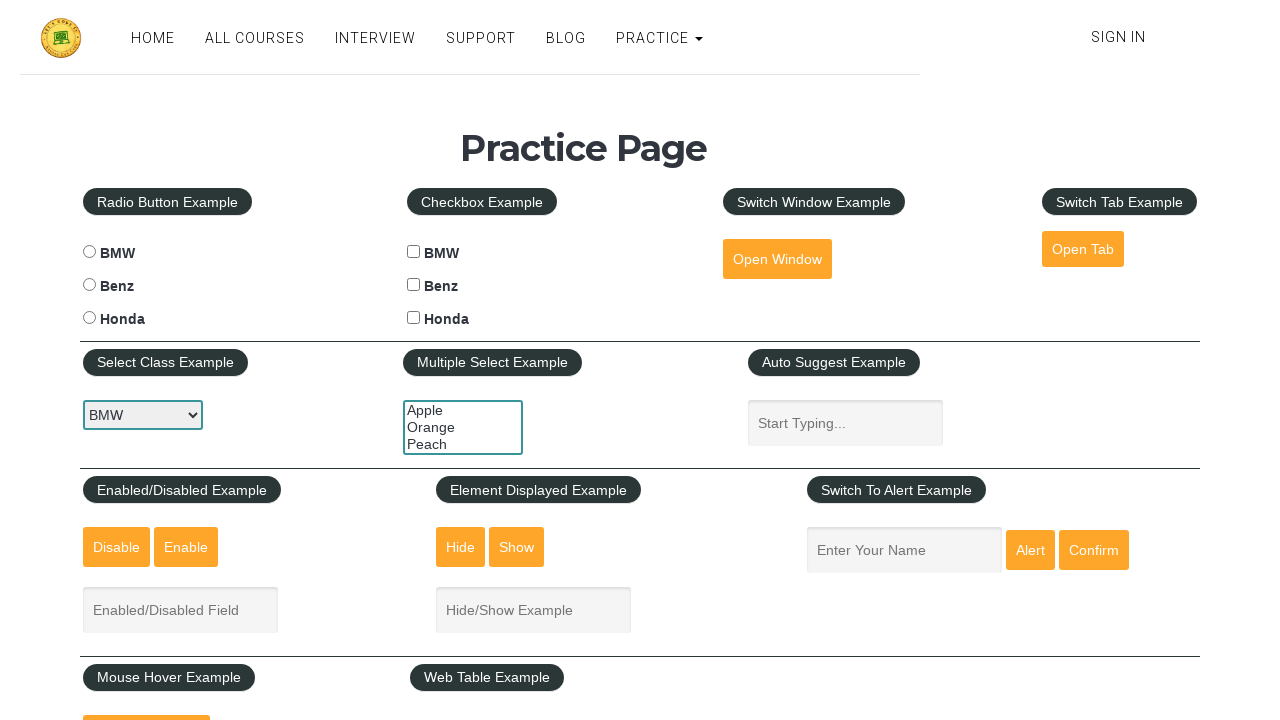

Navigated to practice page at https://www.letskodeit.com/practice
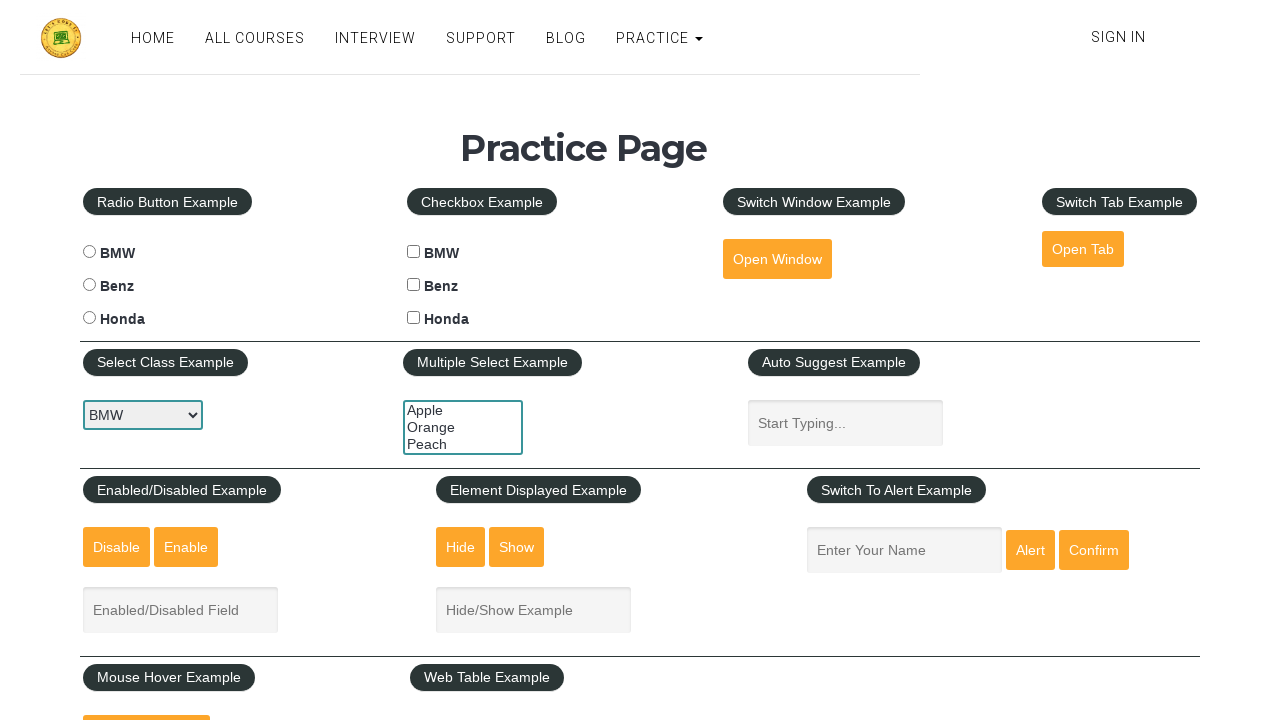

Found all car-related checkboxes on the page
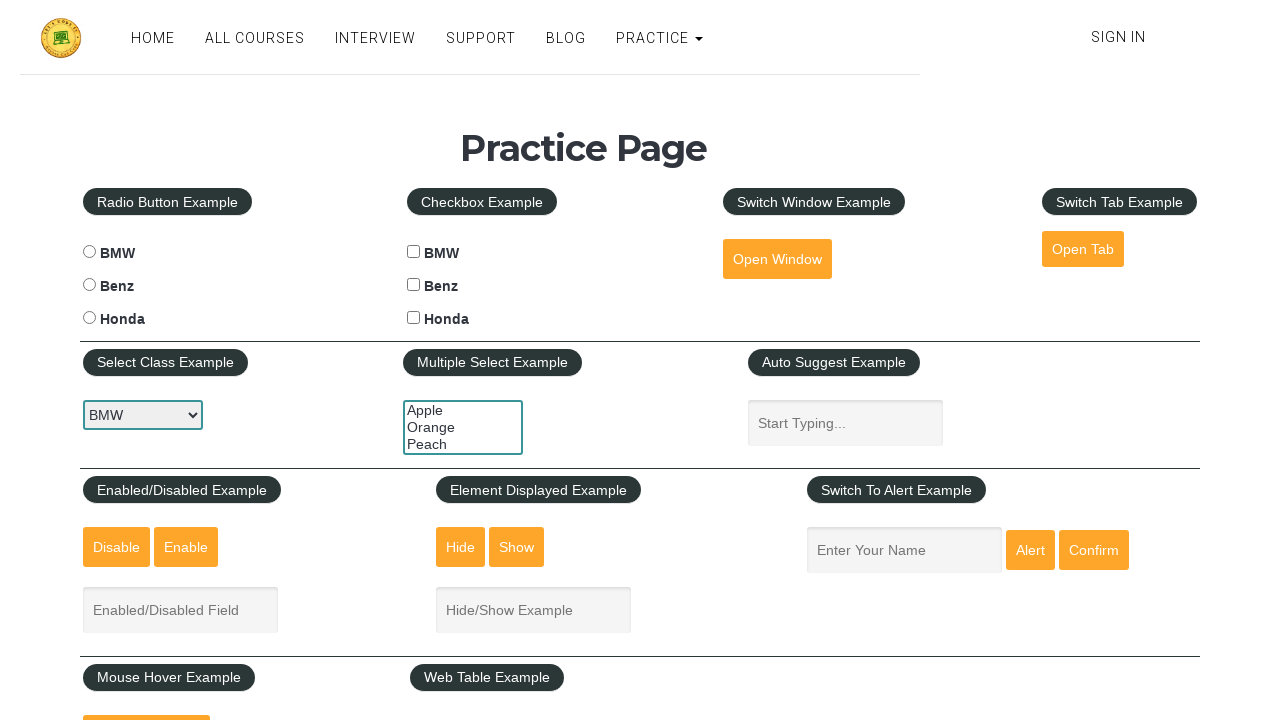

Clicked a visible car checkbox at (414, 252) on xpath=//*[@name='cars' and @type='checkbox'] >> nth=0
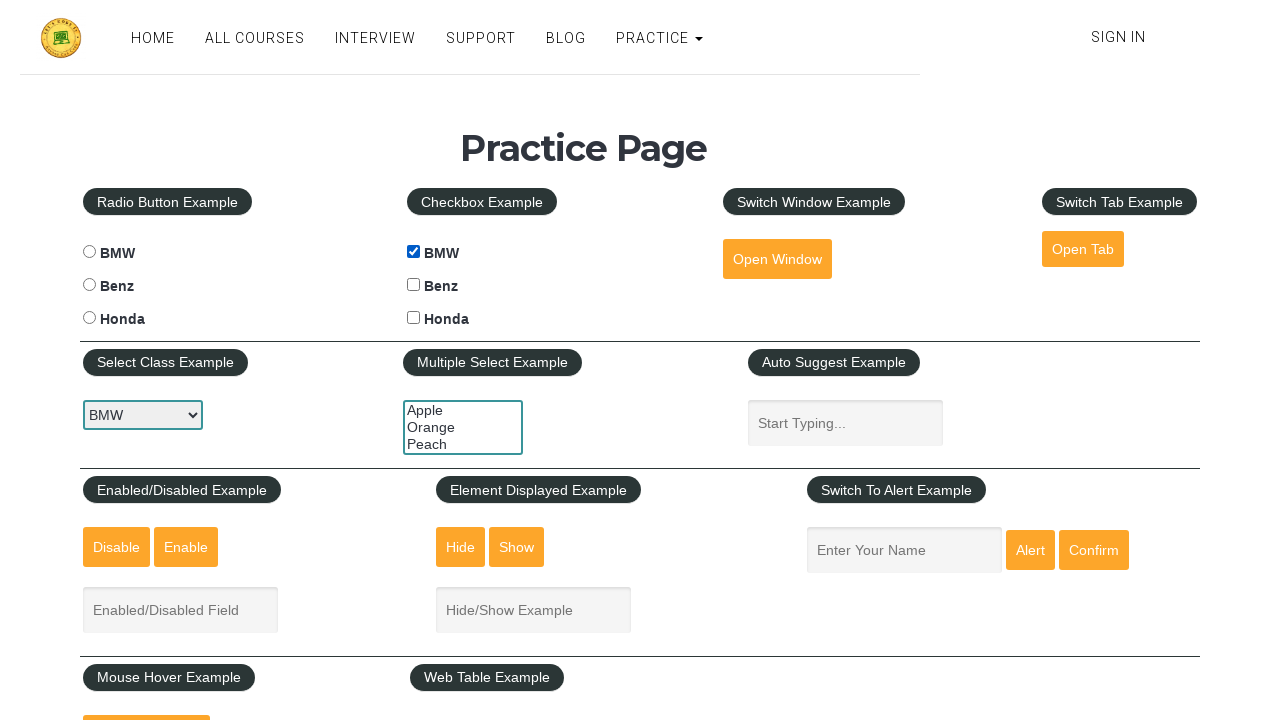

Clicked a visible car checkbox at (414, 285) on xpath=//*[@name='cars' and @type='checkbox'] >> nth=1
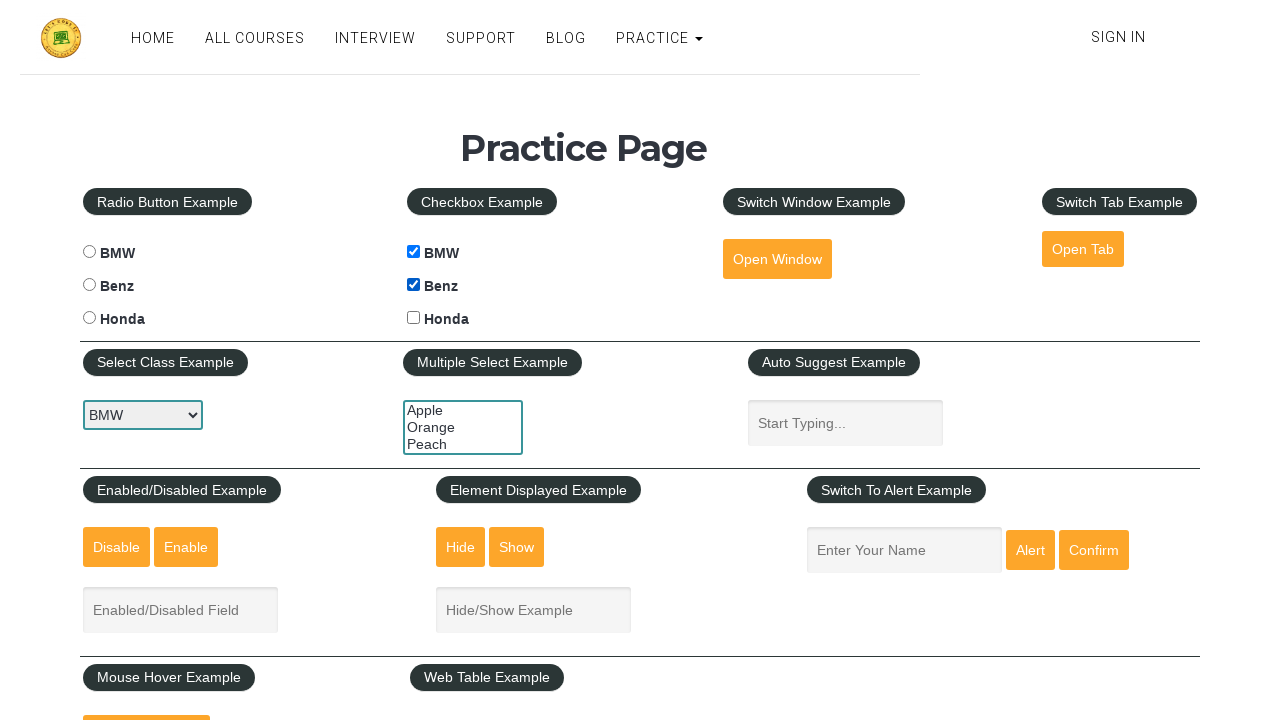

Clicked a visible car checkbox at (414, 318) on xpath=//*[@name='cars' and @type='checkbox'] >> nth=2
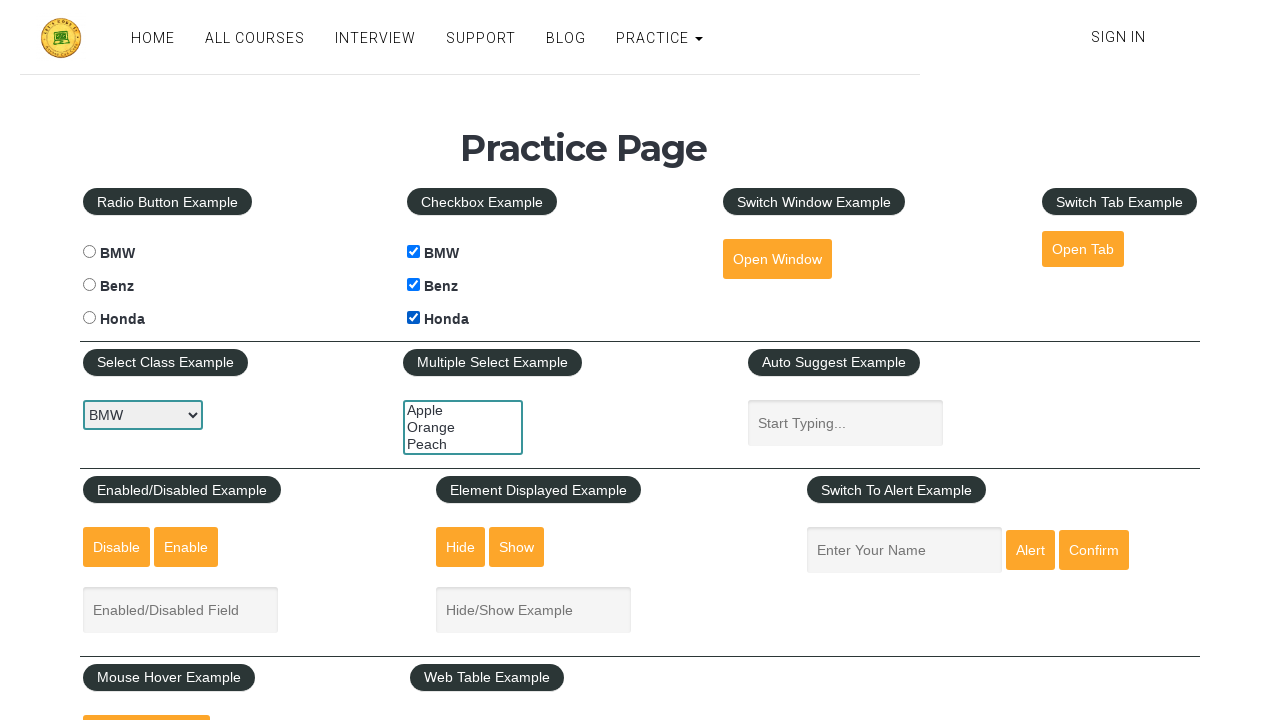

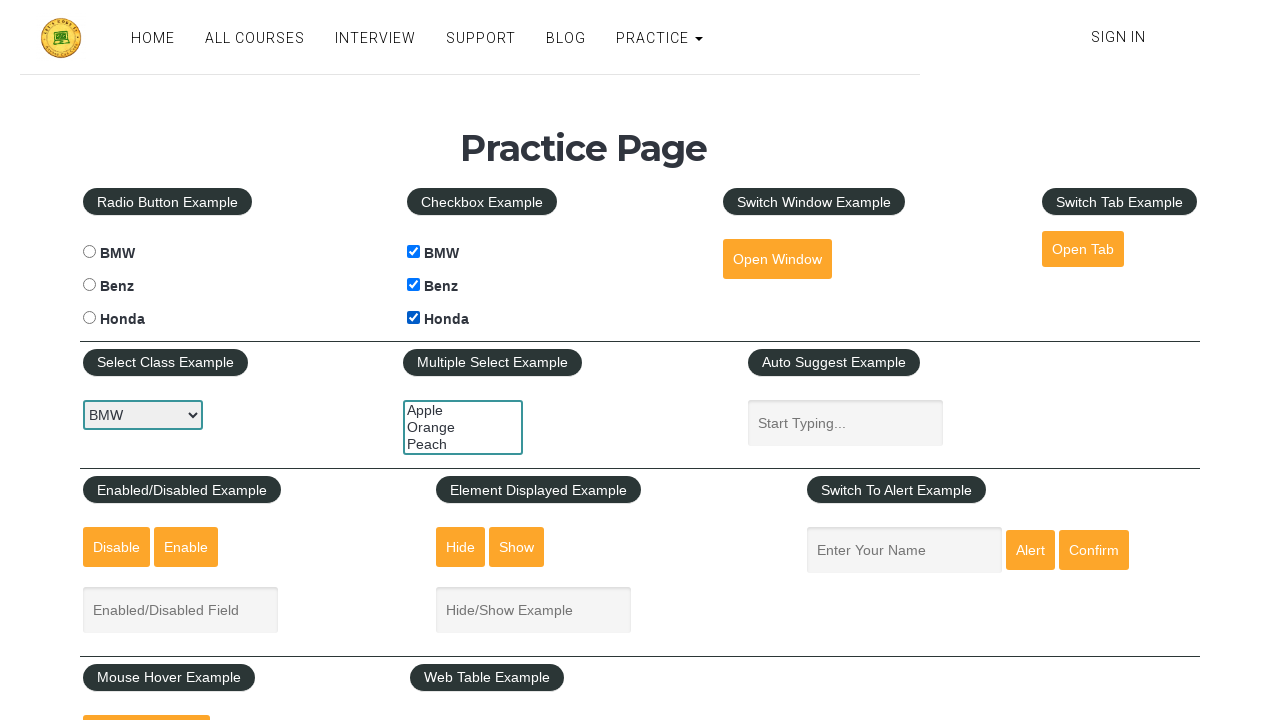